Tests text-to-speech functionality by selecting a British English voice, entering text into the textarea, and clicking the play button to generate speech

Starting URL: https://ttsmp3.com/text-to-speech/British%20English/

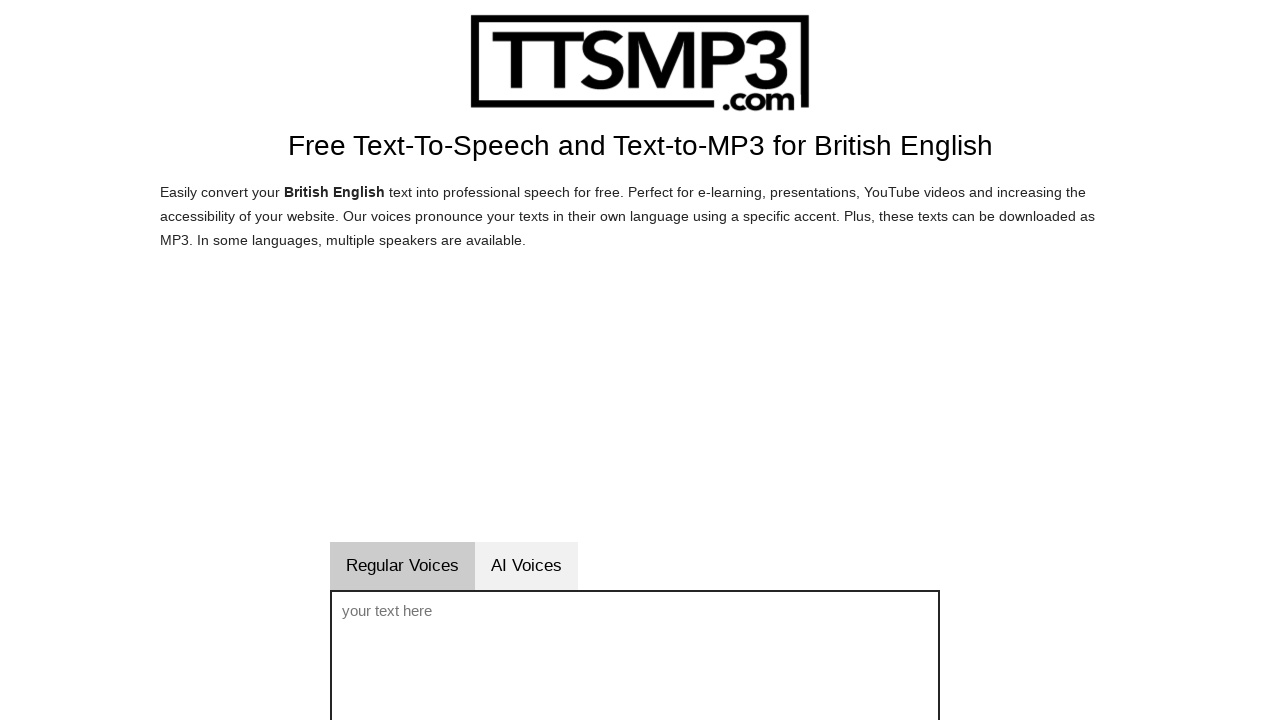

Selected British English / Brian voice from dropdown on select
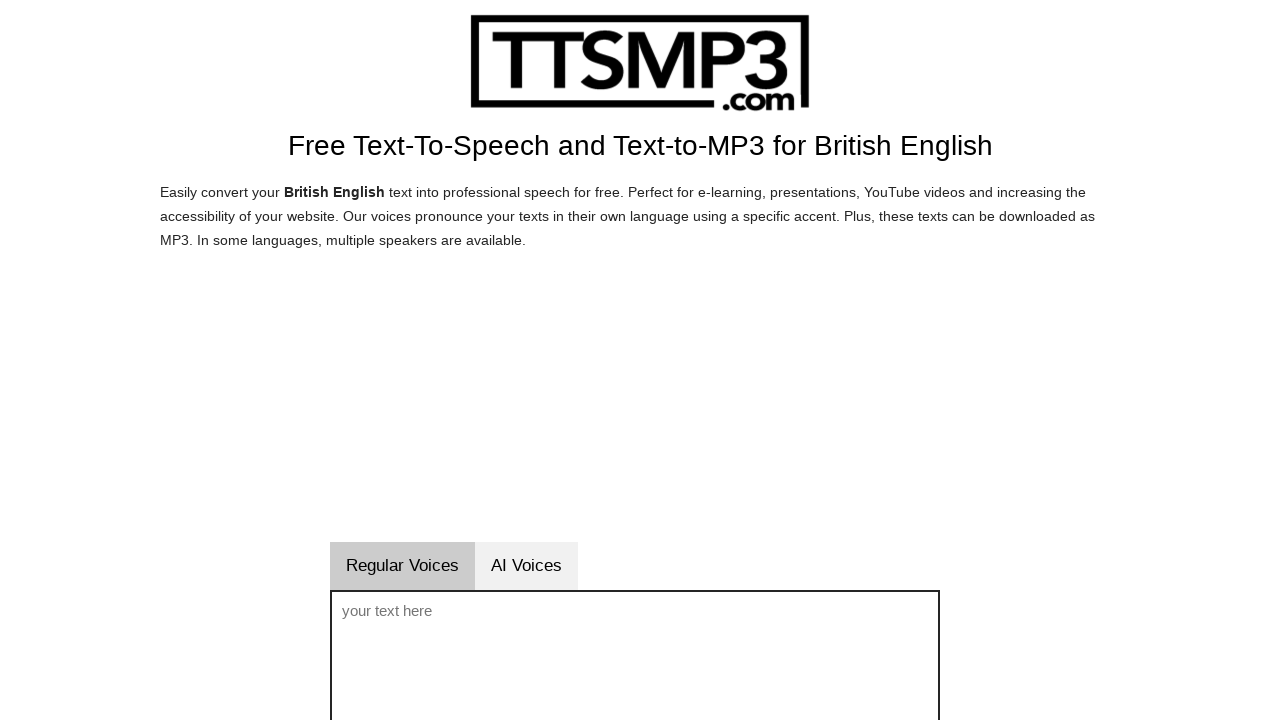

Entered test message into textarea on //textarea
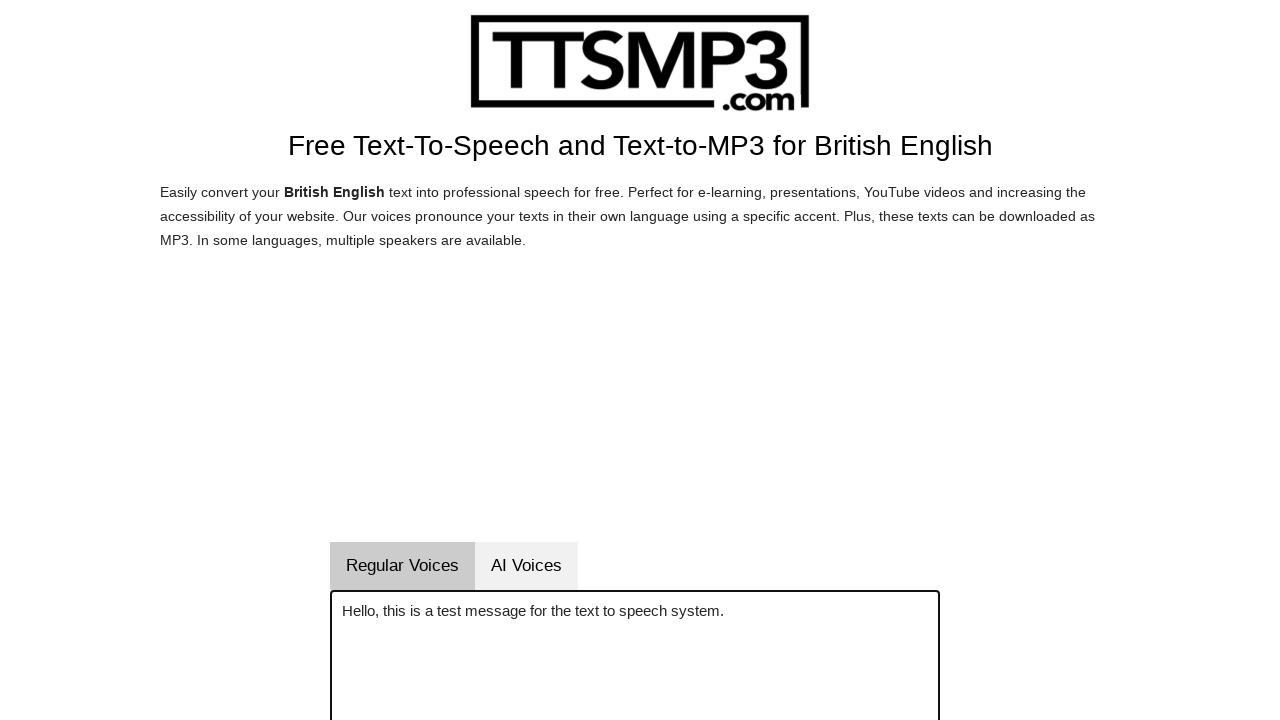

Clicked play button to generate speech at (694, 360) on #vorlesenbutton
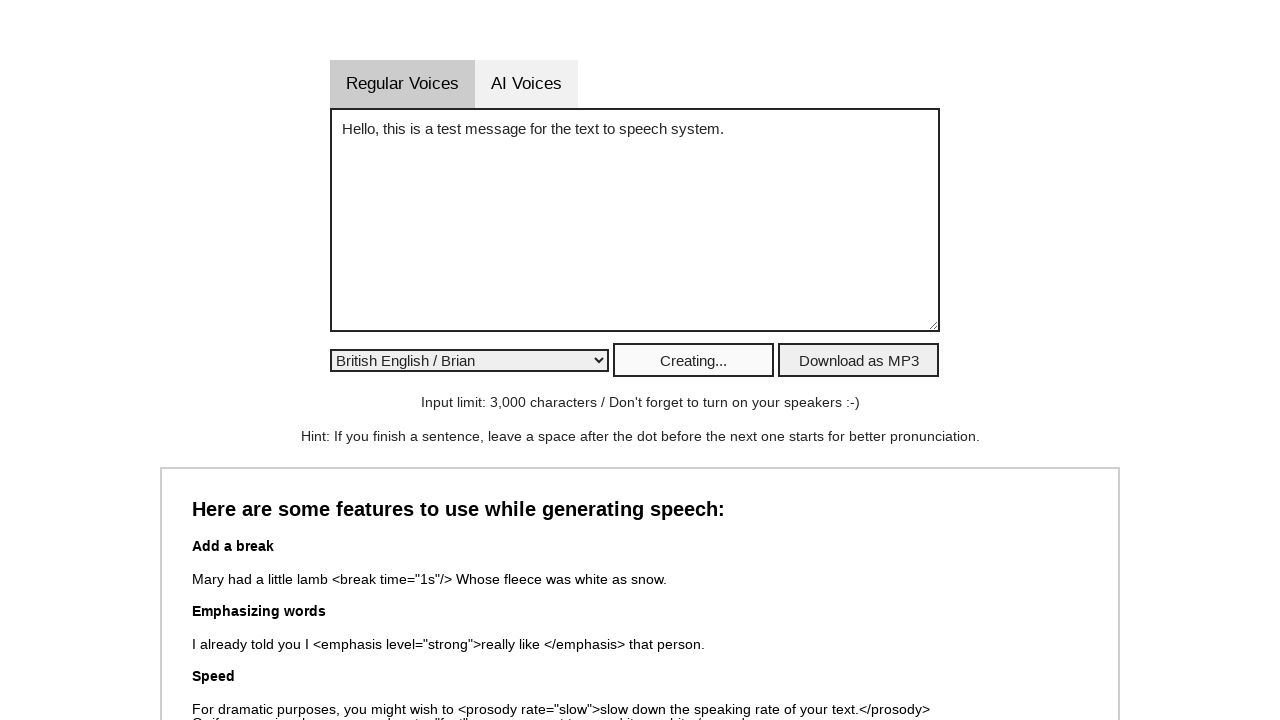

Cleared textarea on //textarea
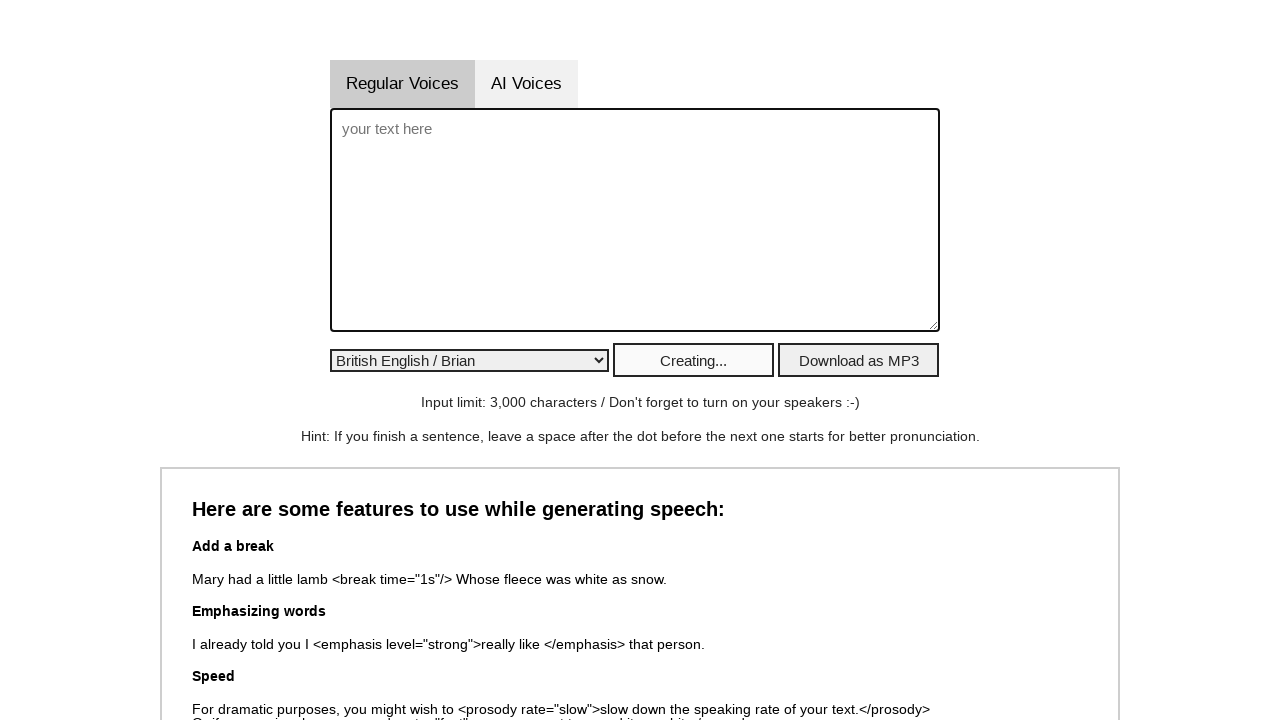

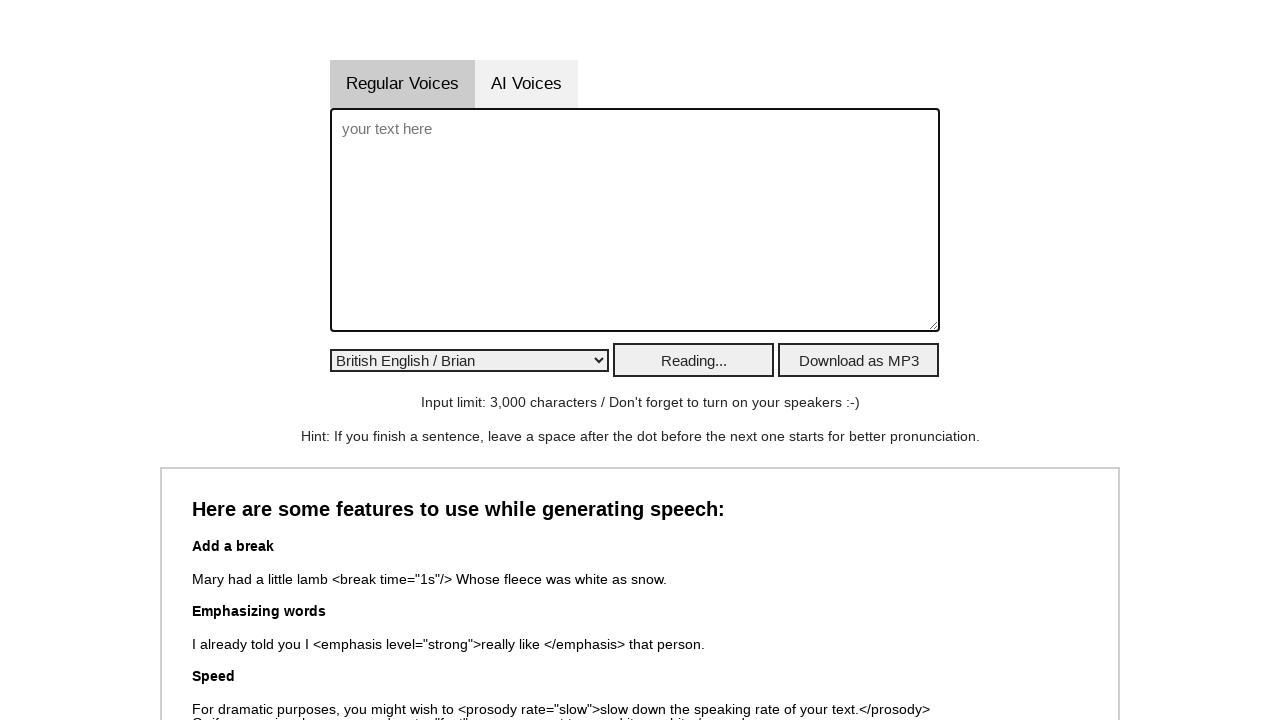